Tests hidden layers functionality by clicking a button and verifying that the button can only be clicked once due to an overlaying element

Starting URL: http://uitestingplayground.com/hiddenlayers

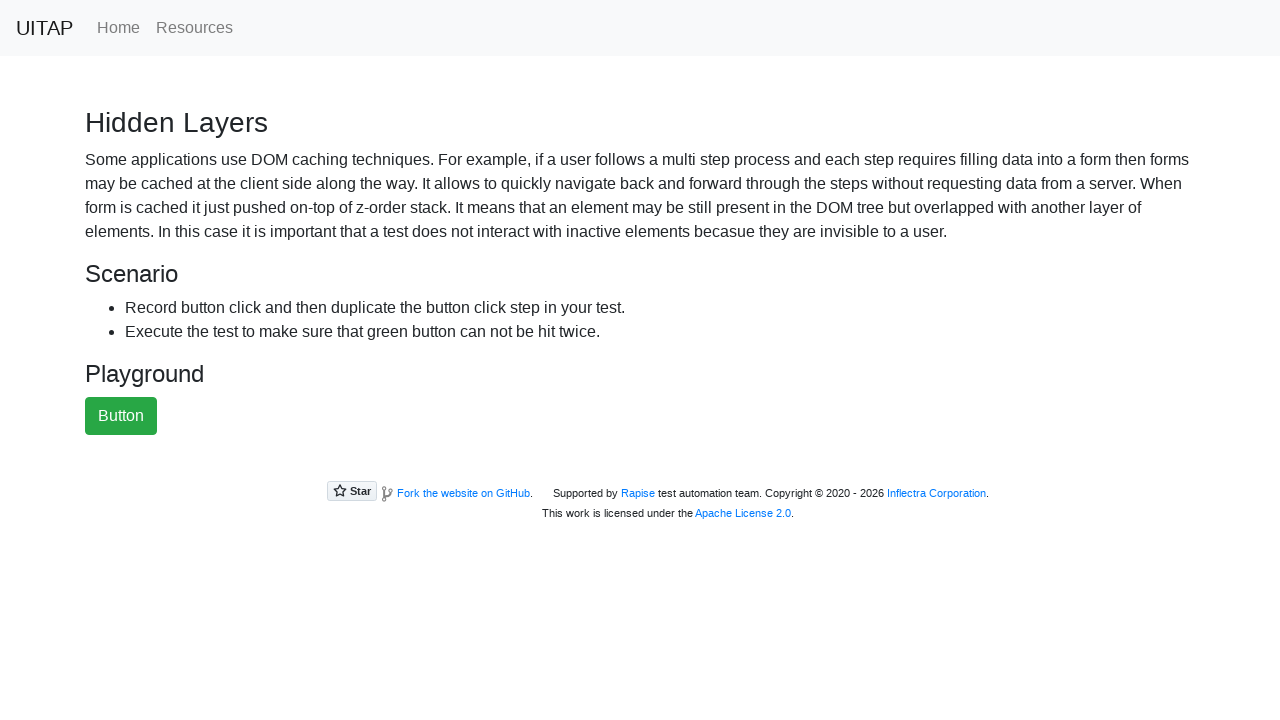

Clicked the green button at (121, 416) on xpath=/html/body/section/div/div[1]/div/button
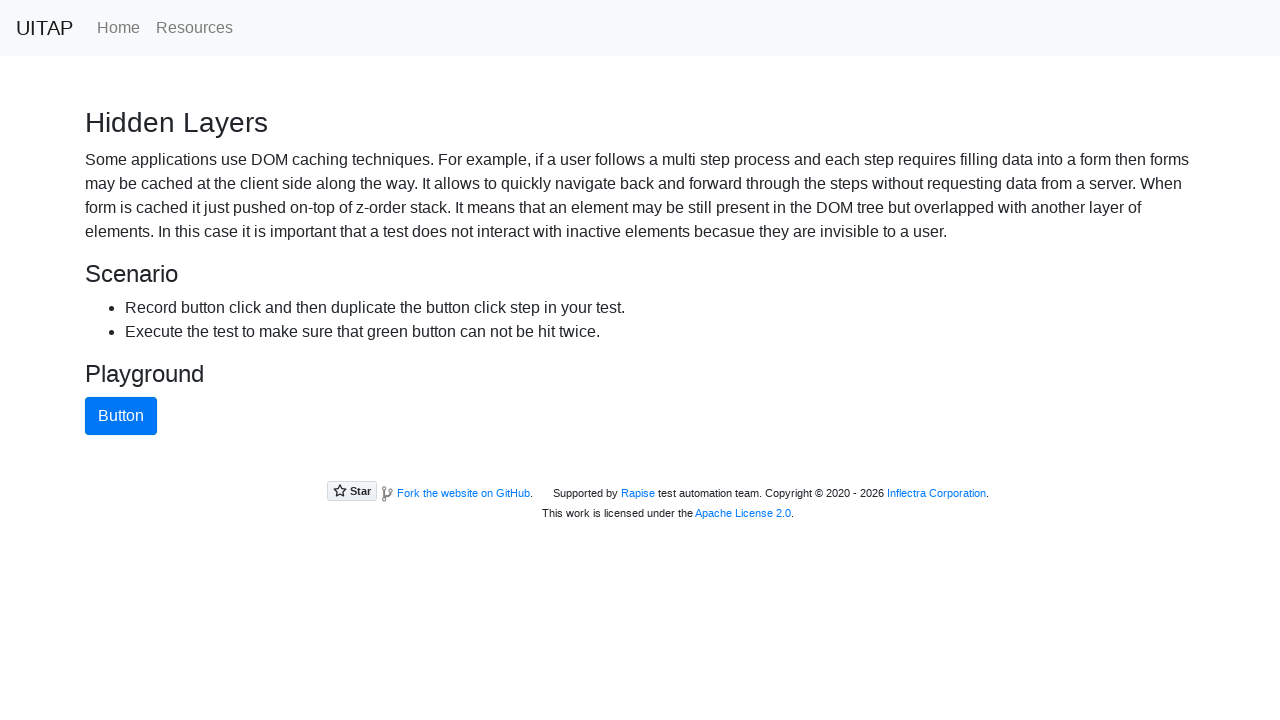

Blue button appeared after clicking green button
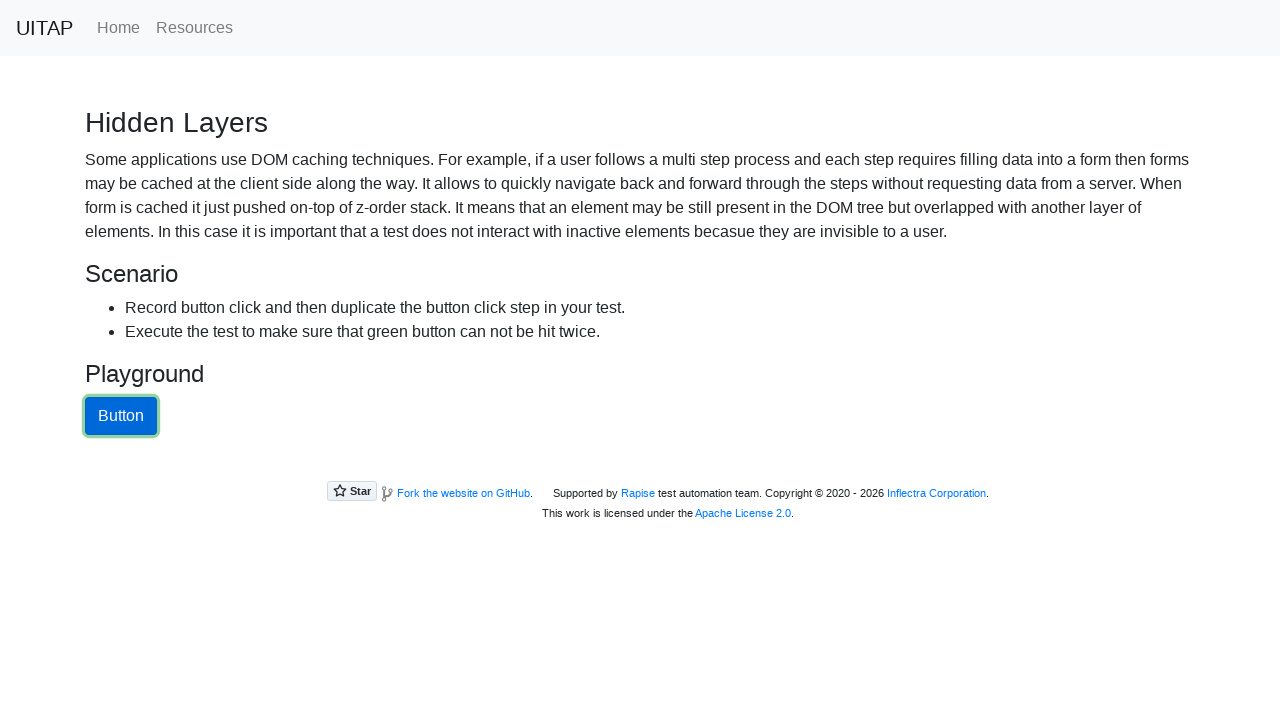

Located the green button element
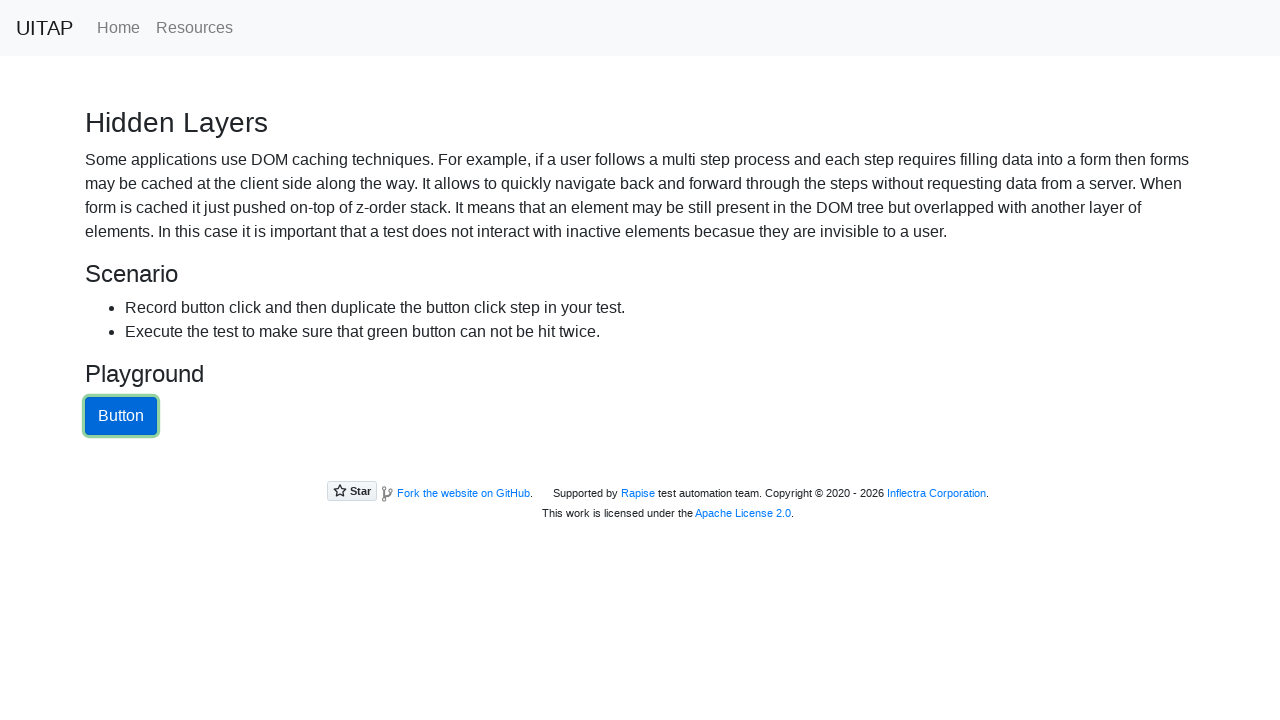

Checked if green button is visible: True
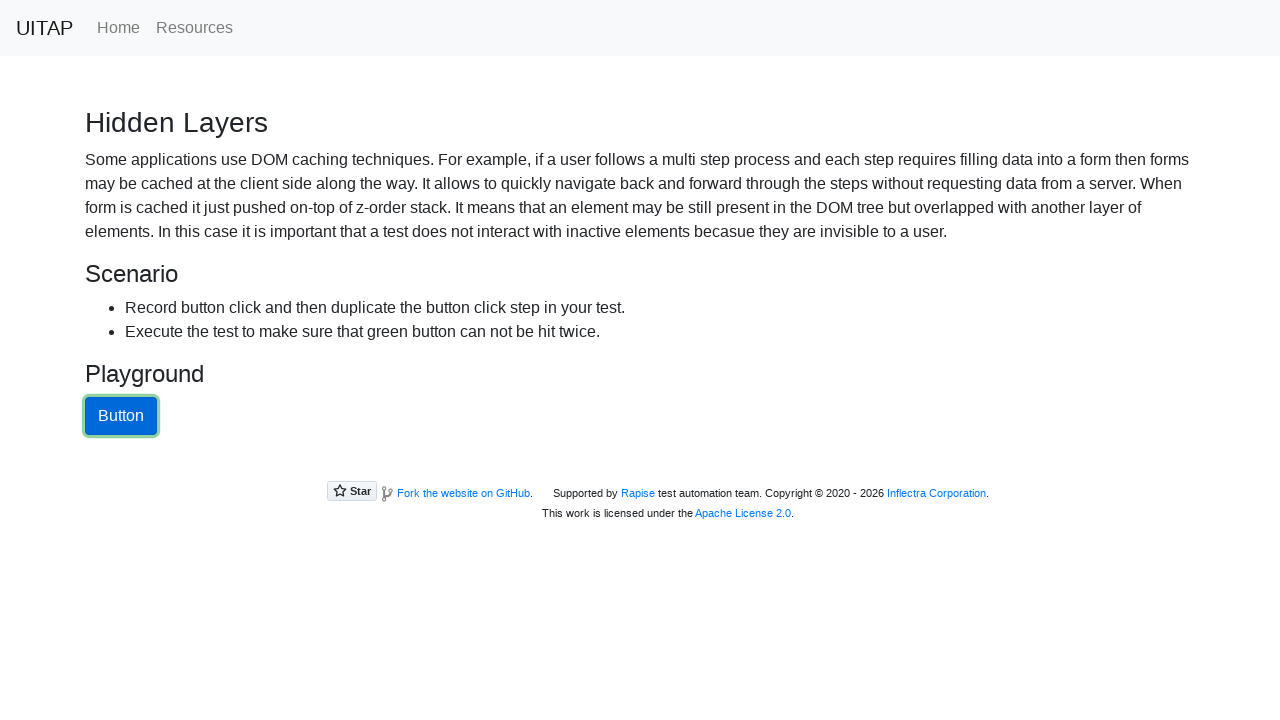

Assertion passed: green button is visible but covered by overlay
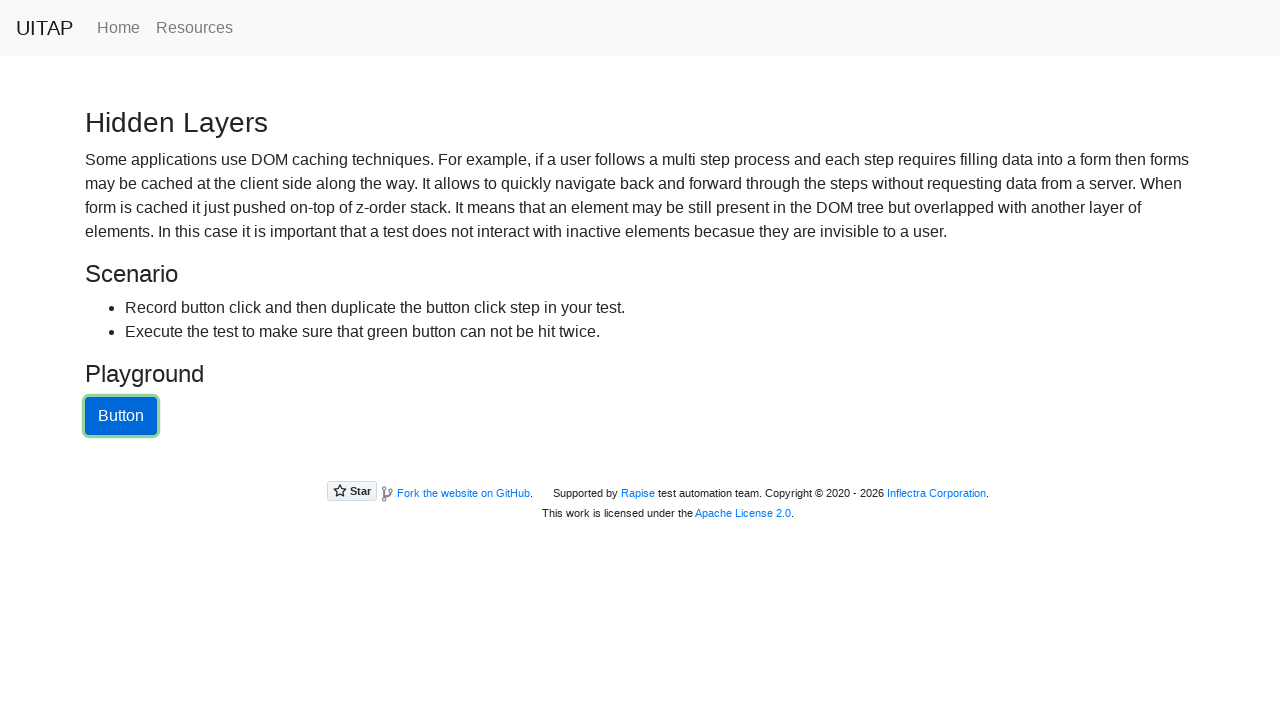

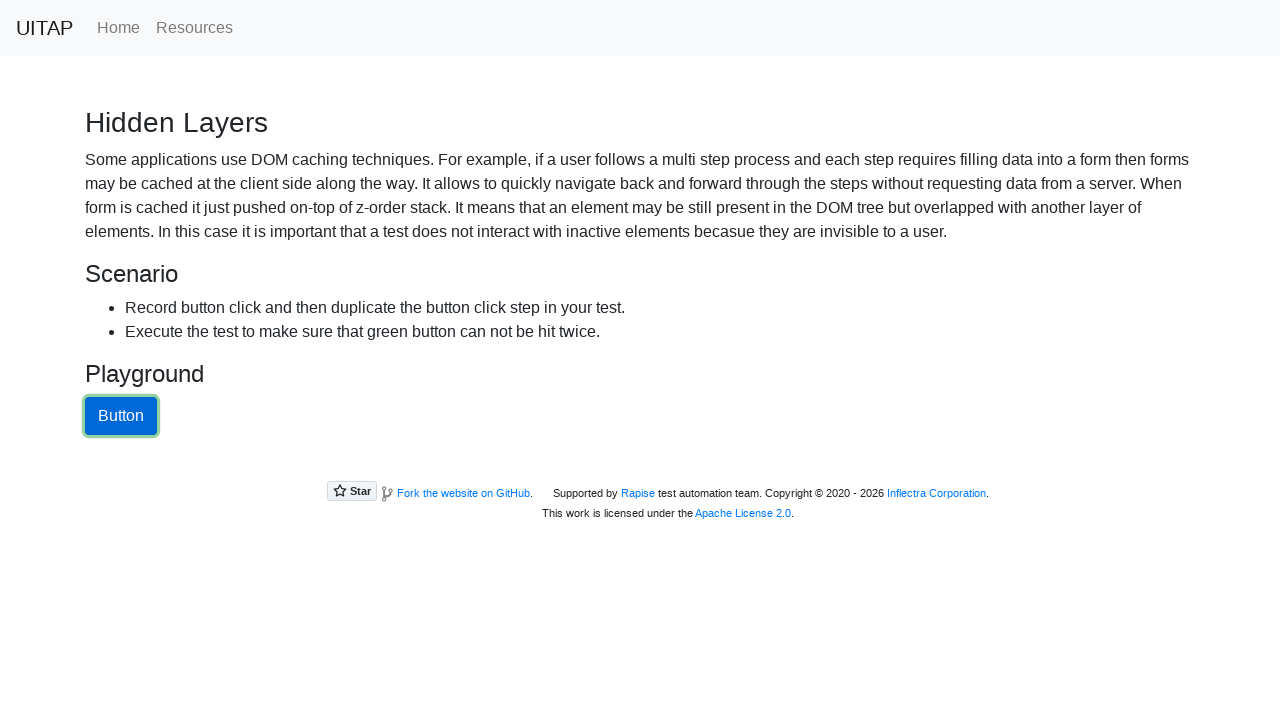